Tests table sorting functionality by navigating to Top Deals page, changing items per page to 20, clicking on the first column header to sort, and verifying the table data is sorted correctly.

Starting URL: https://rahulshettyacademy.com/seleniumPractise/#/

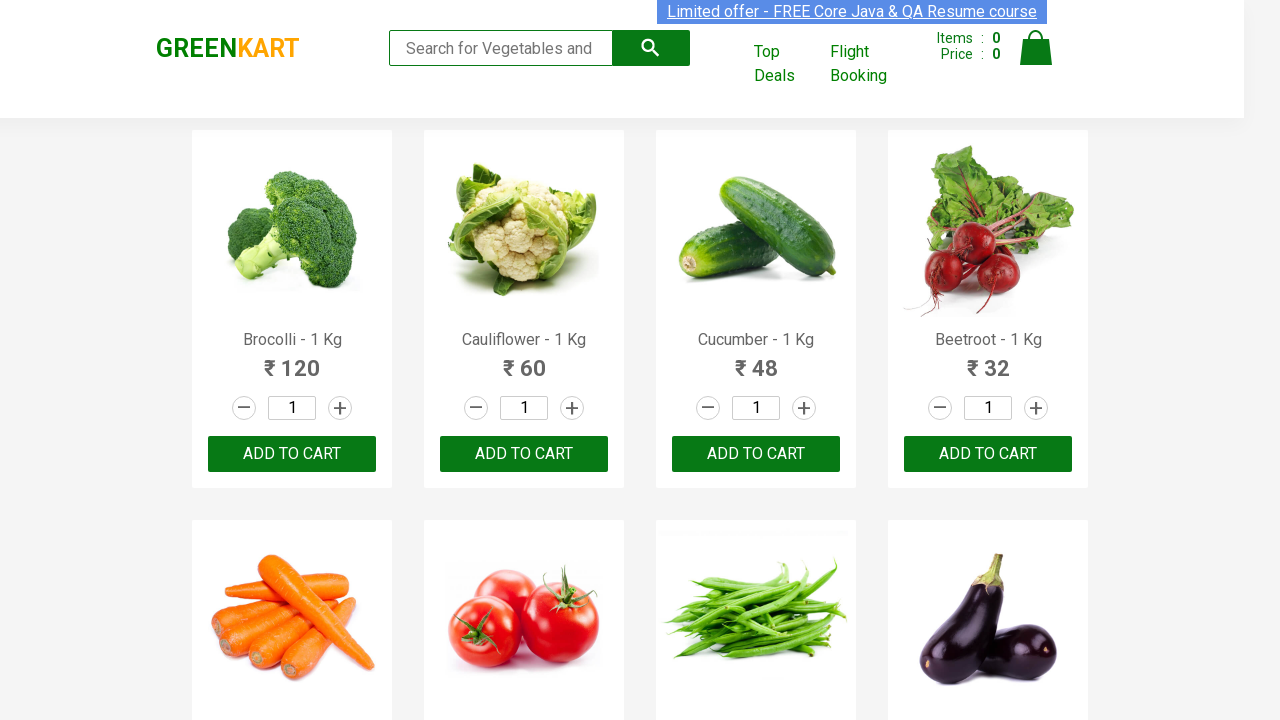

Clicked on 'Top Deals' link to open new window at (787, 64) on text=Top Deals
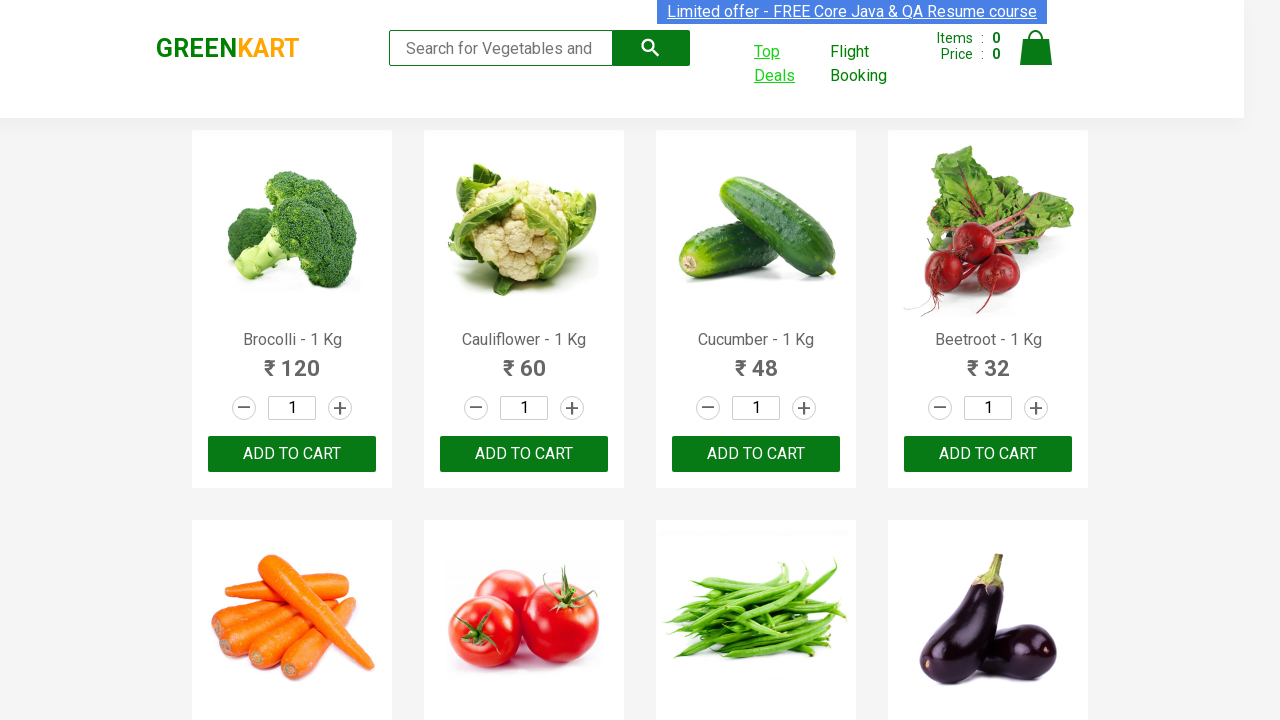

Switched to new page (child window) and waited for load state
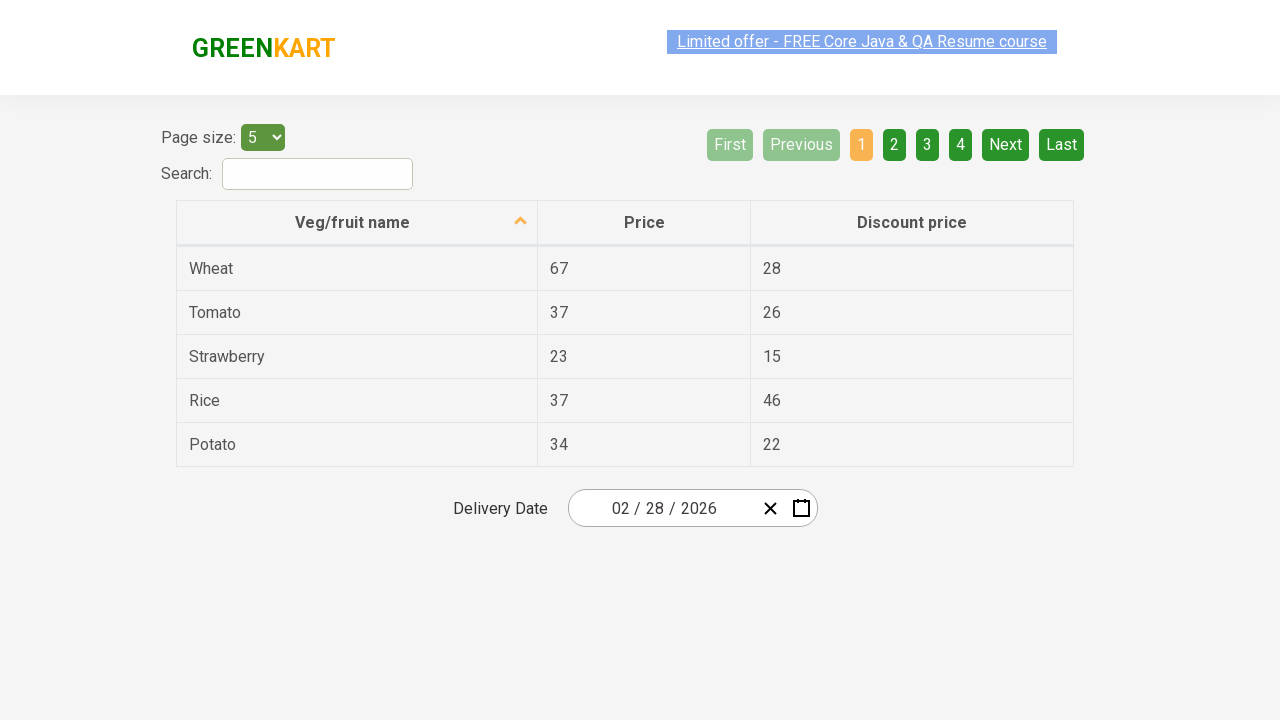

Selected '20' from page menu dropdown to display 20 items per page on #page-menu
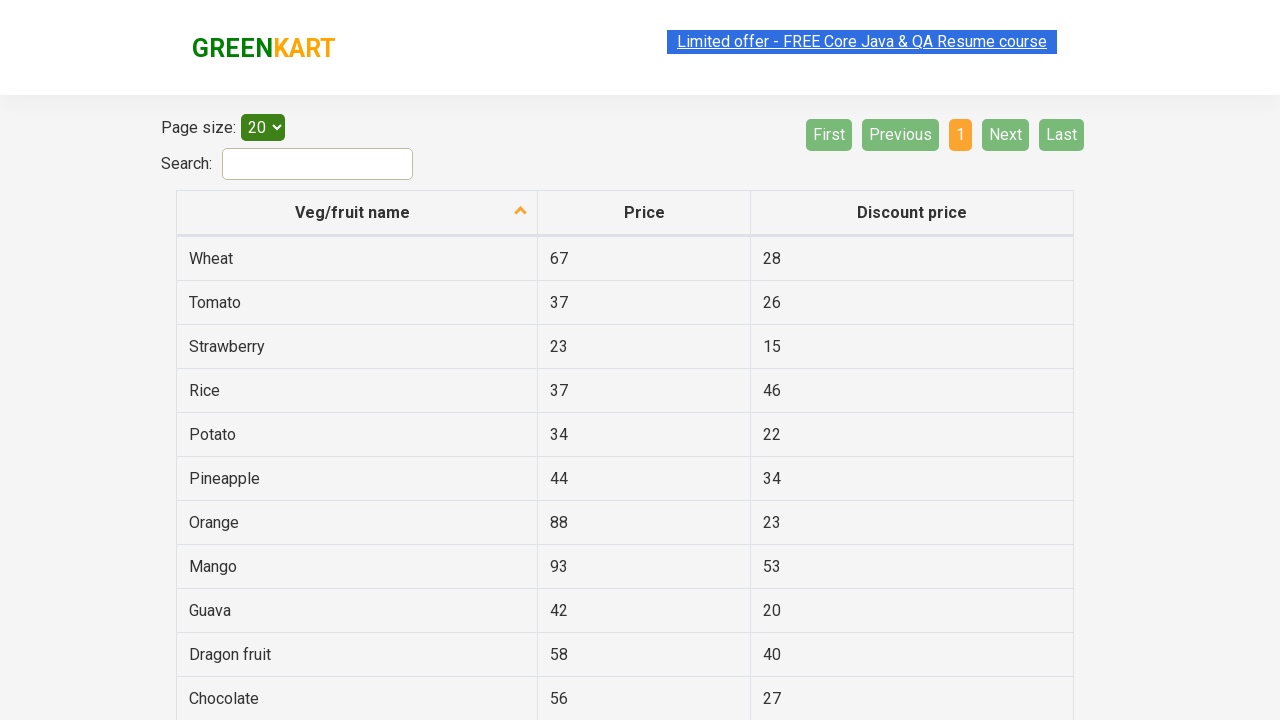

Clicked on first column header to sort the table at (357, 213) on table th:nth-child(1)
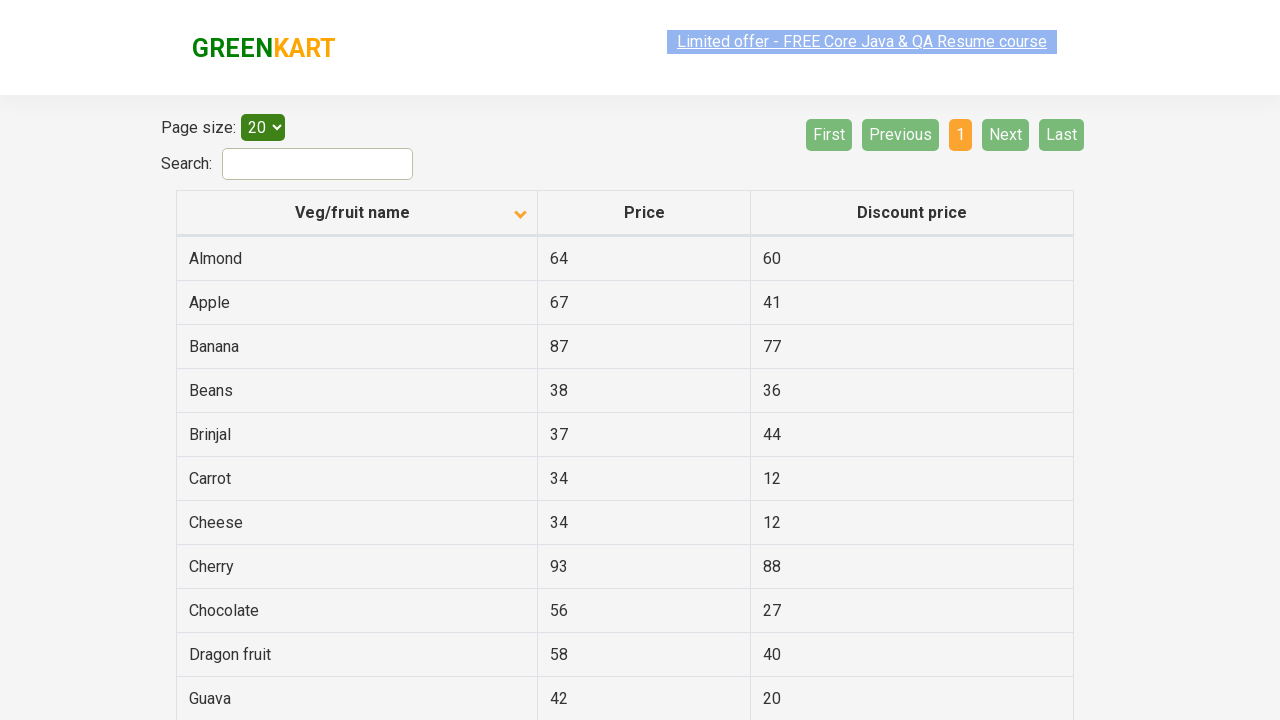

Waited for table data to be visible after sorting
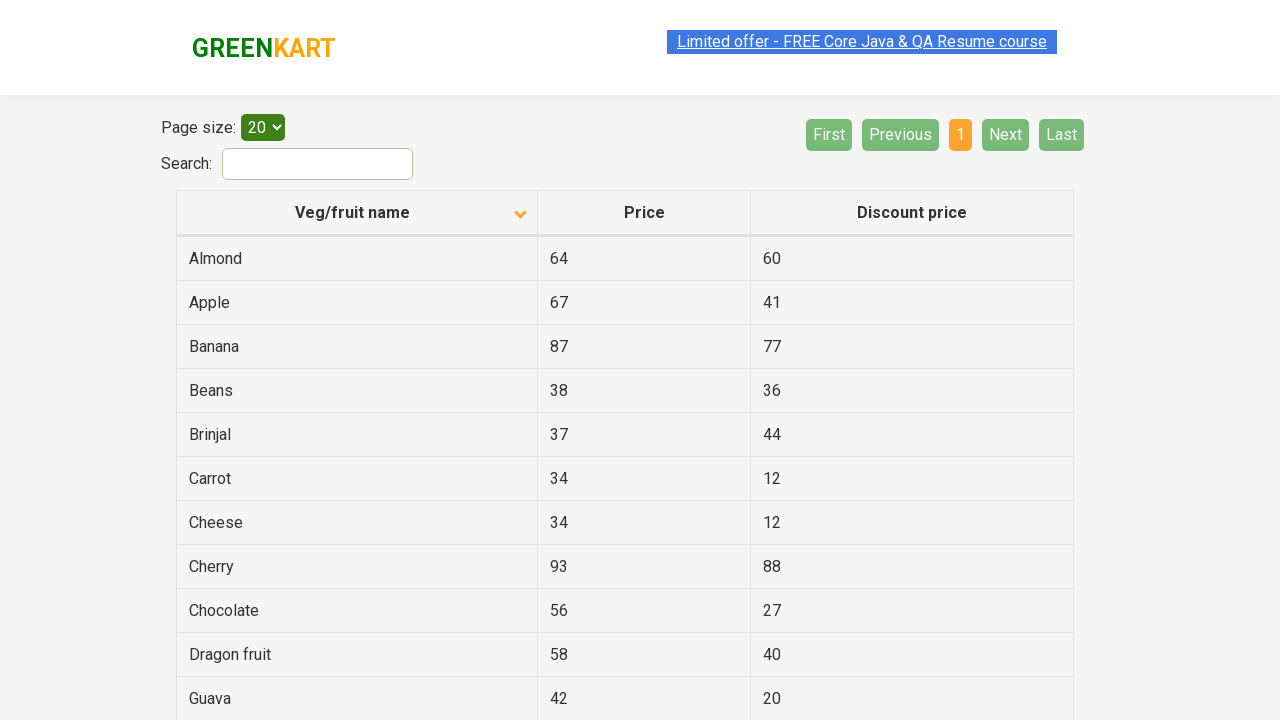

Retrieved all names from first column of sorted table
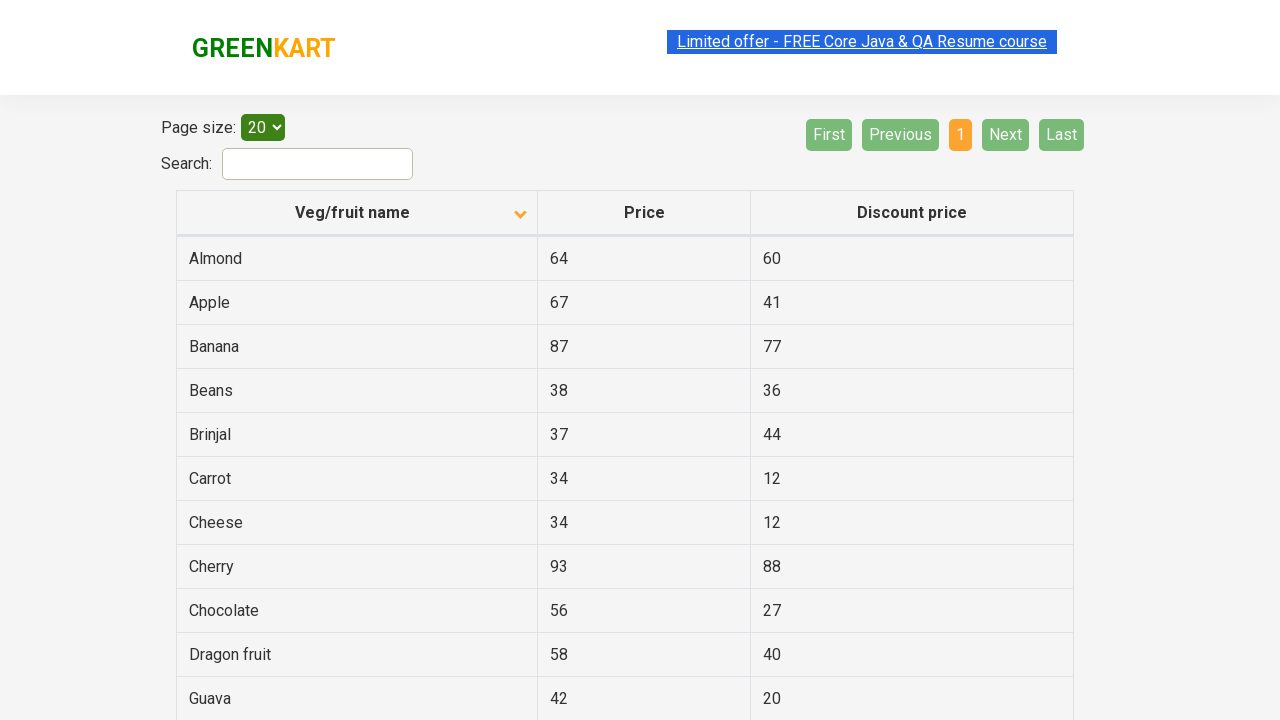

Verified that table is sorted correctly - assertion passed
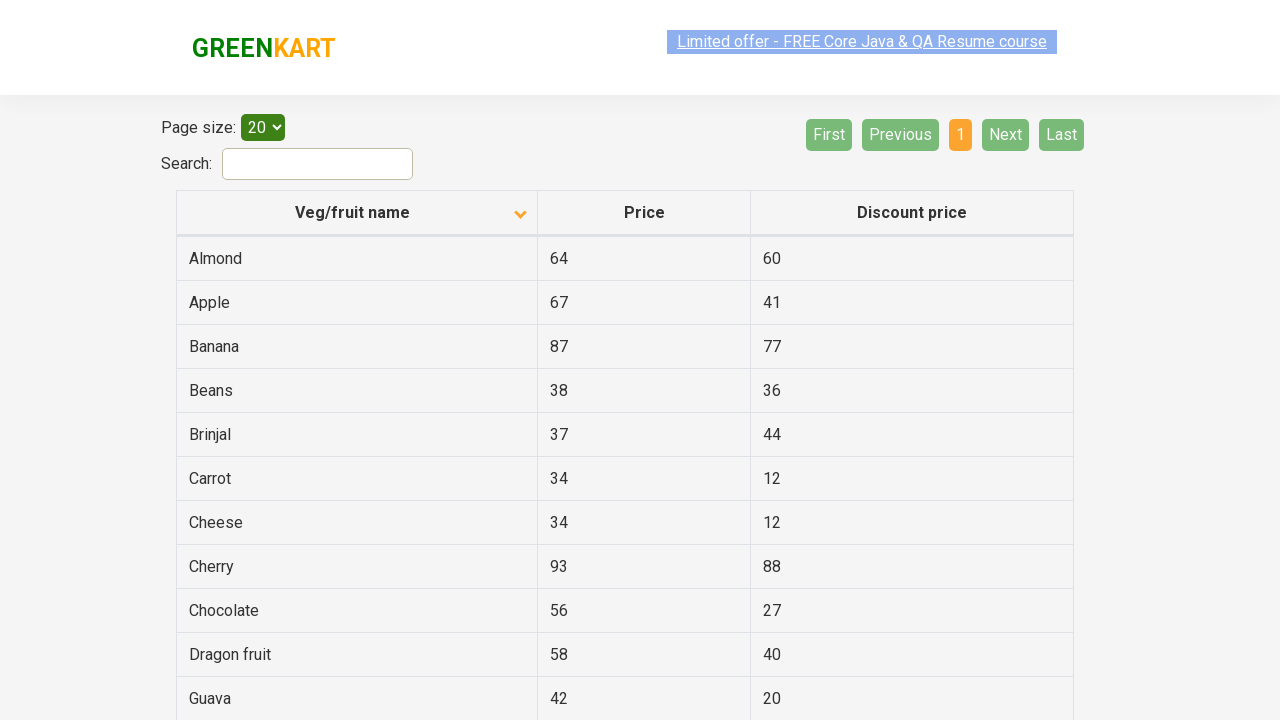

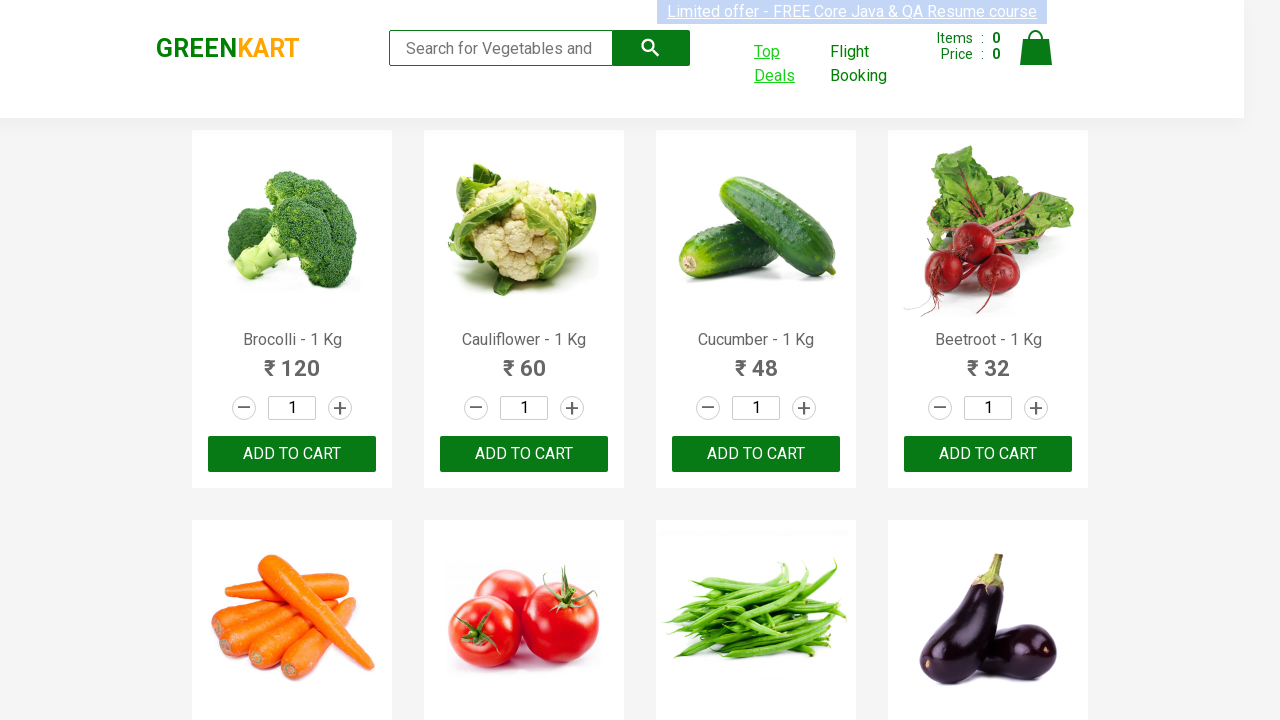